Tests checkbox functionality by navigating to the checkboxes page and clicking on various checkbox elements to toggle their state

Starting URL: https://the-internet.herokuapp.com/

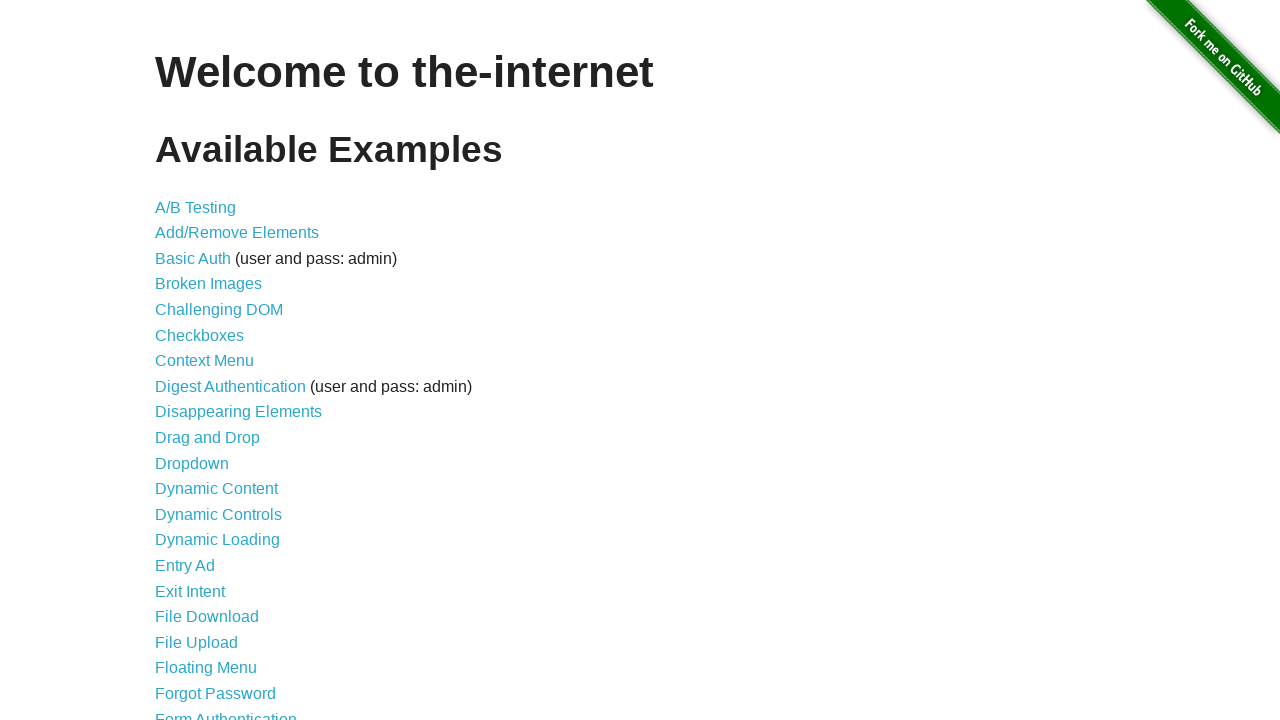

Clicked on Checkboxes link to navigate to checkboxes page at (200, 335) on text=Checkboxes
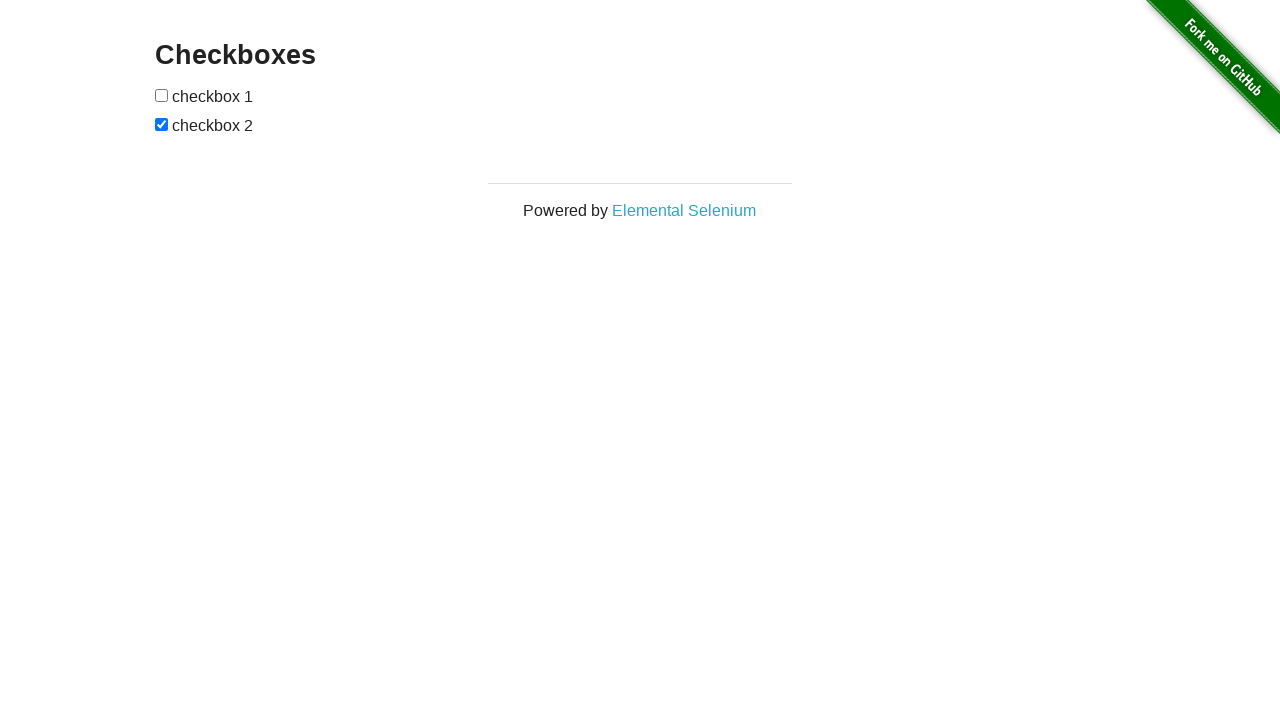

Clicked on the checkboxes container at (640, 118) on #checkboxes
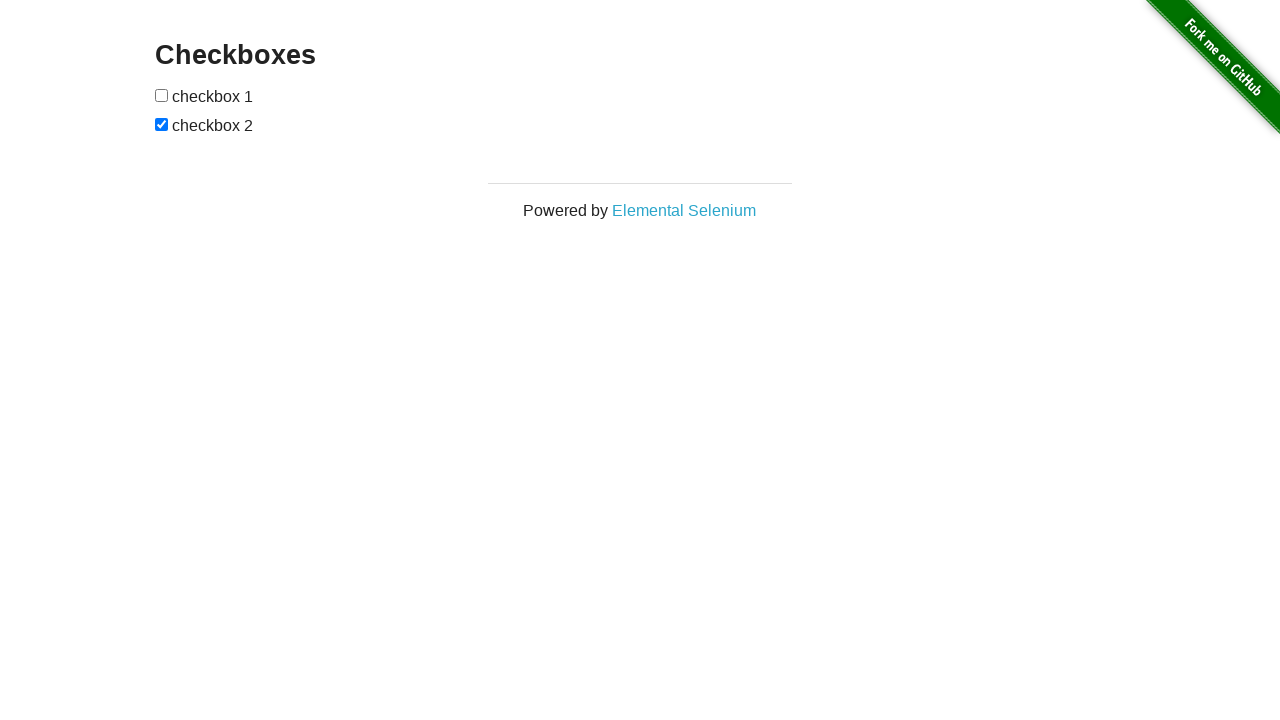

Clicked on the checkboxes container again at (640, 118) on #checkboxes
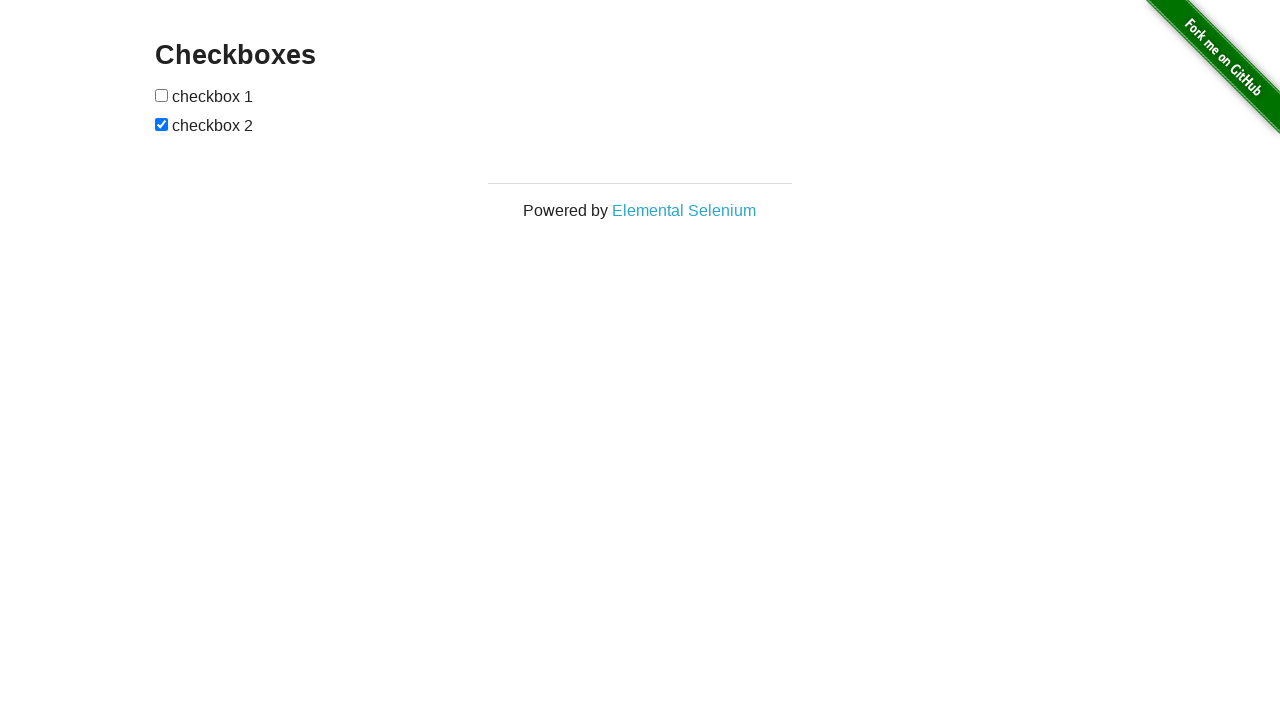

Clicked on the first checkbox to toggle its state at (162, 95) on input:nth-child(1)
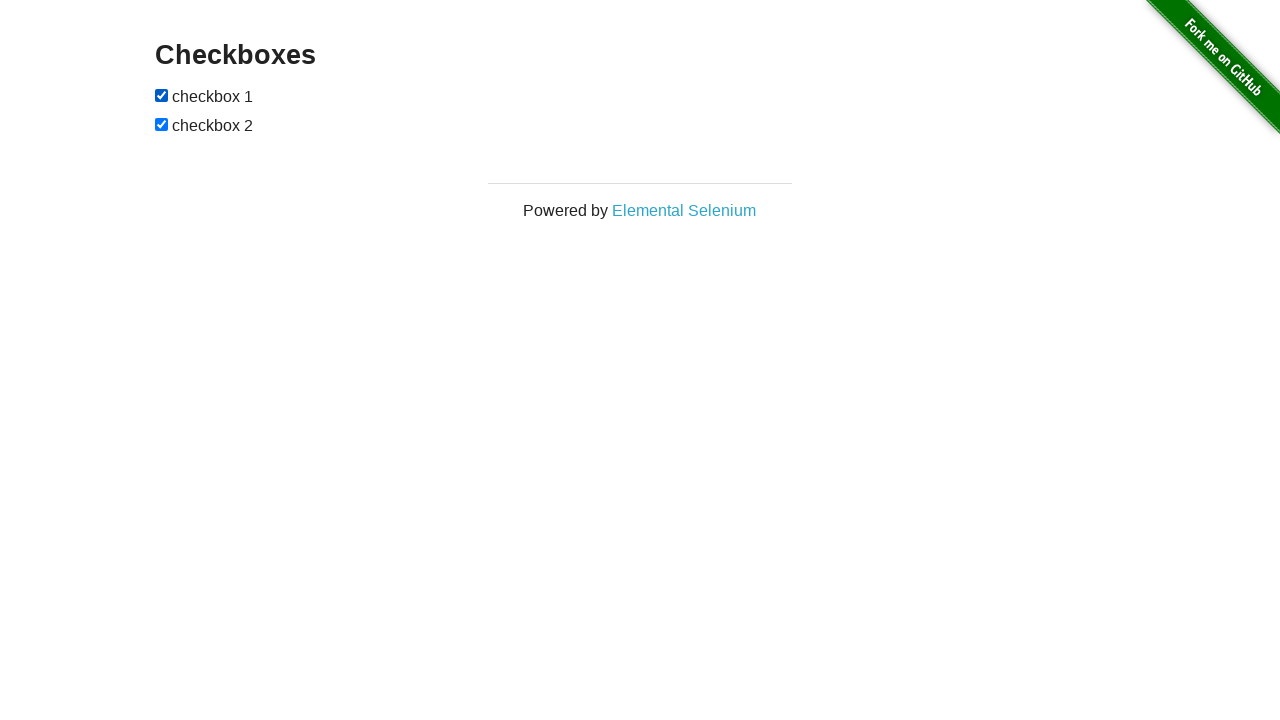

Clicked on the second checkbox to toggle its state at (162, 124) on input:nth-child(3)
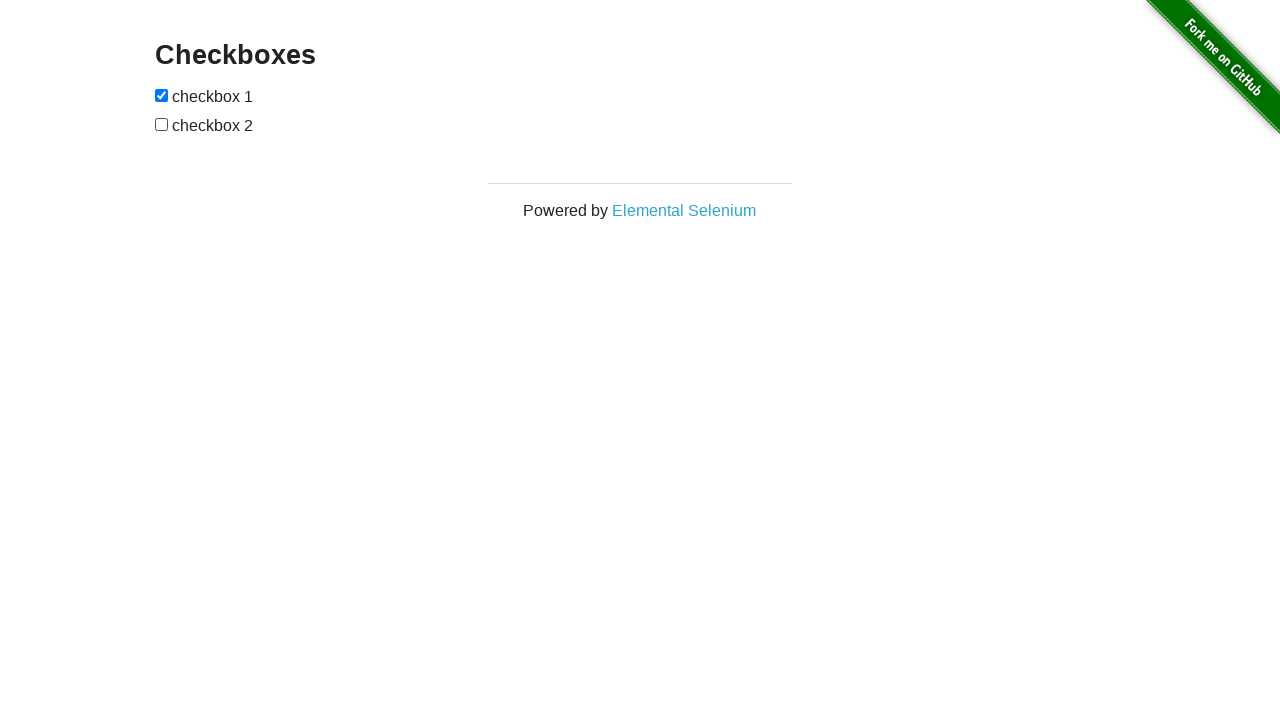

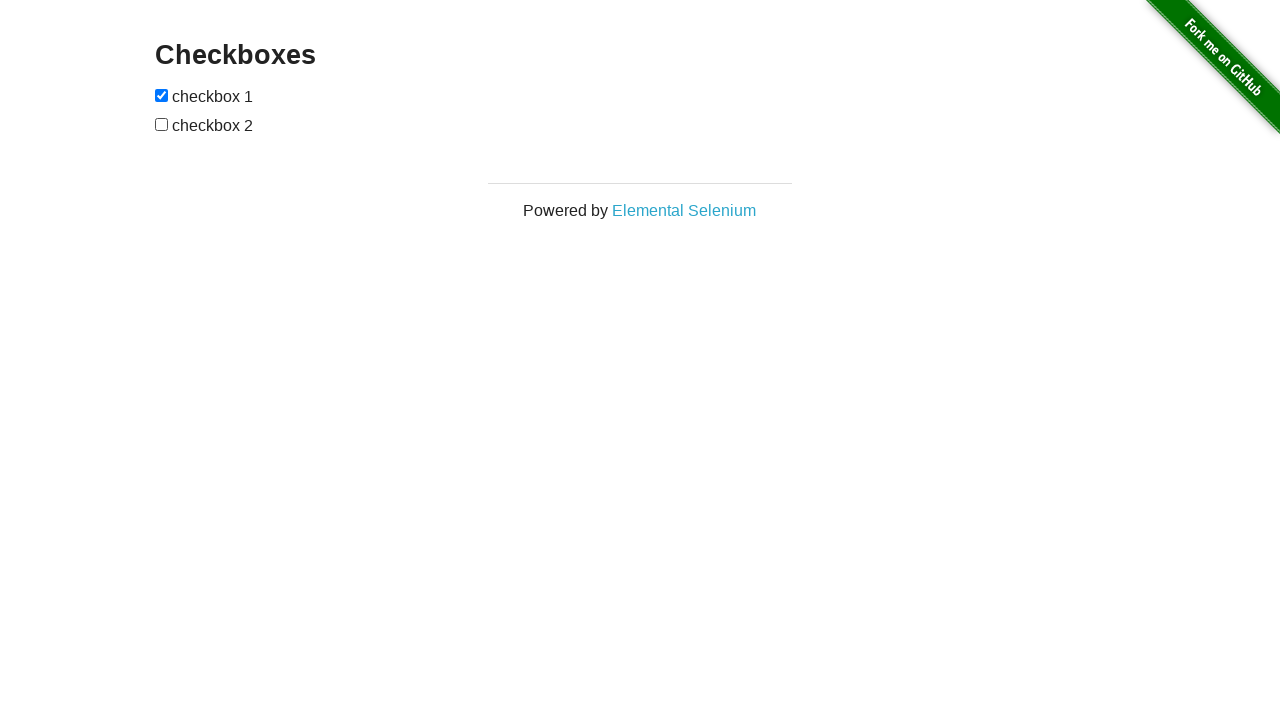